Tests that the page respects reduced motion preferences by emulating reduced motion and checking for motion-enabled elements

Starting URL: https://atlas-admin-insights.vercel.app/prism

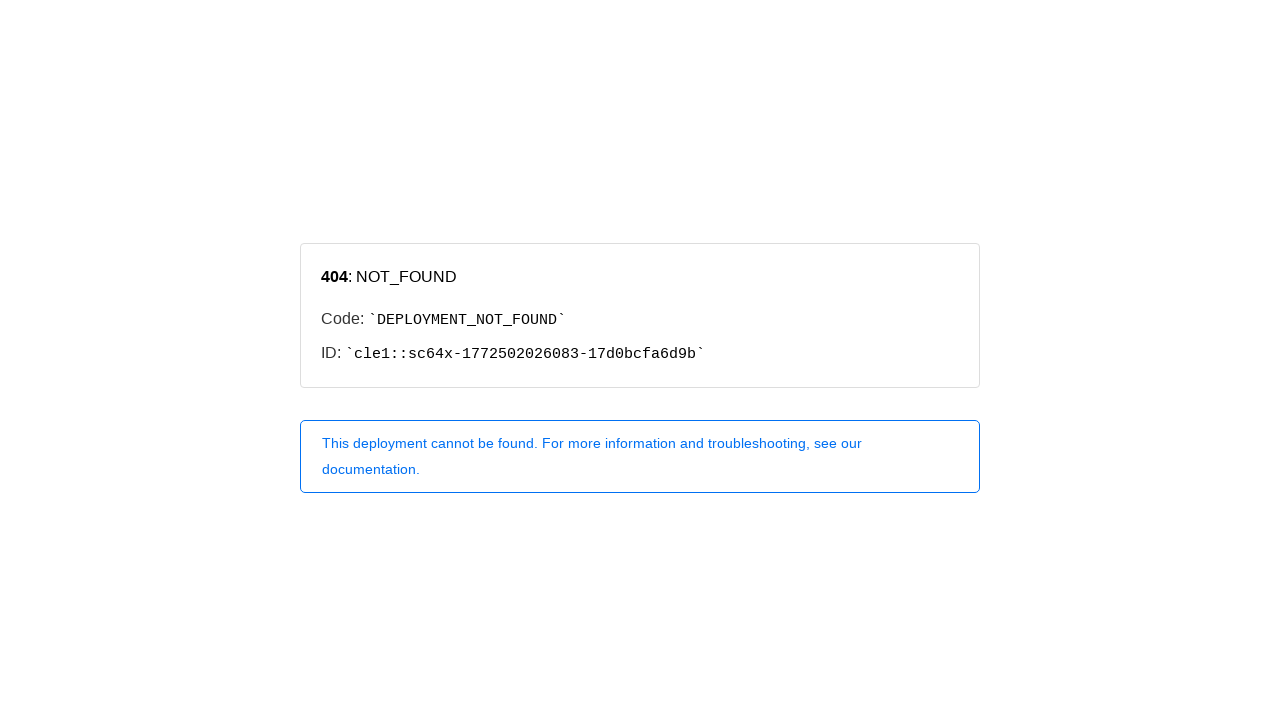

Emulated reduced motion media preference
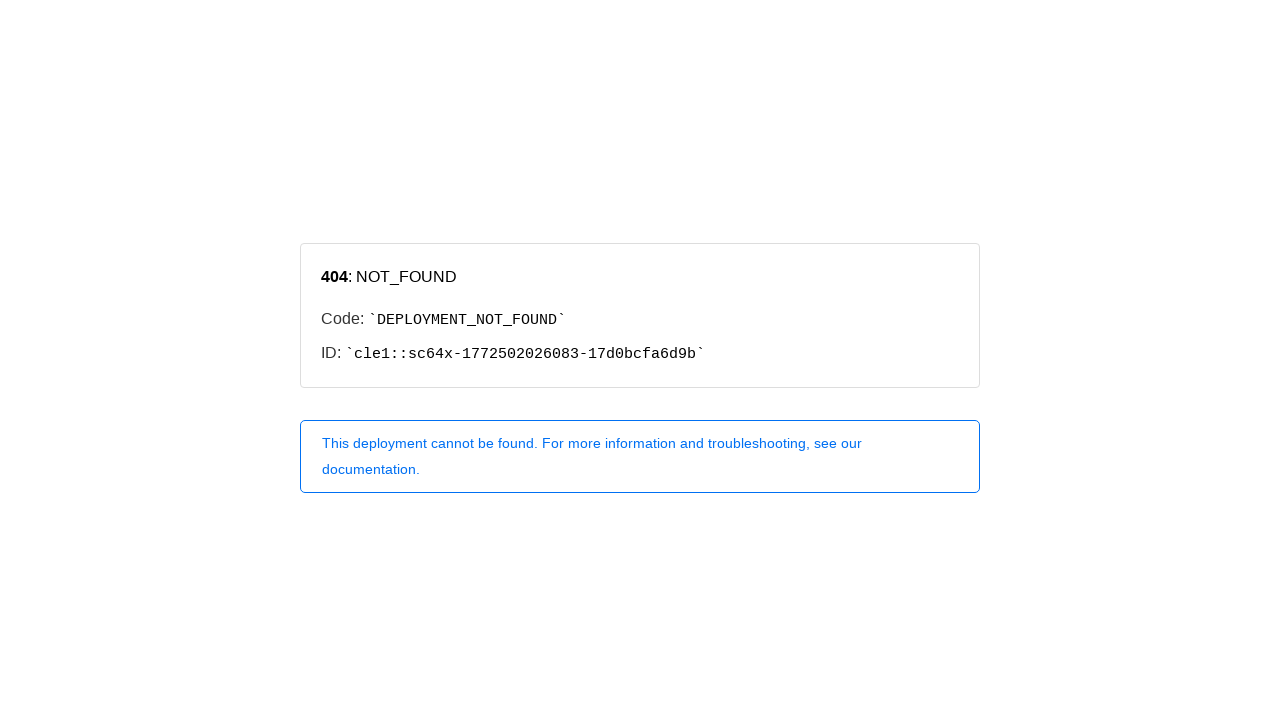

Reloaded page to apply reduced motion preference
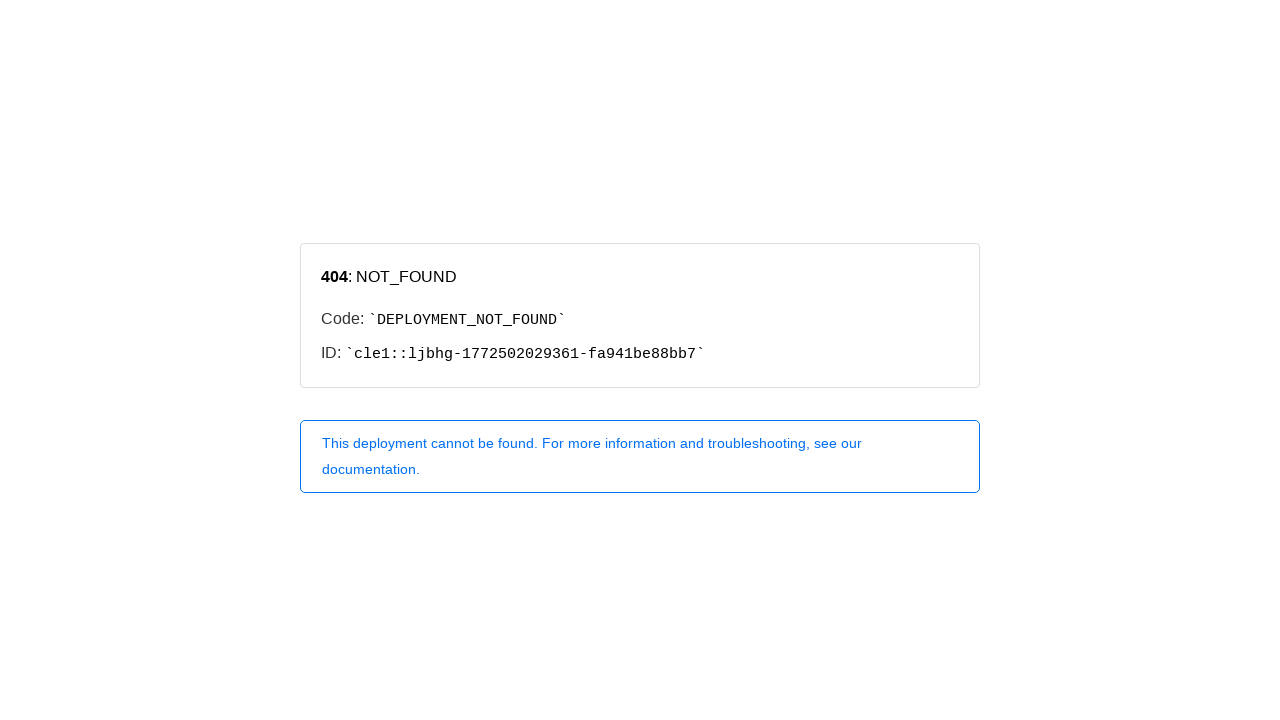

Waited for theme system to initialize
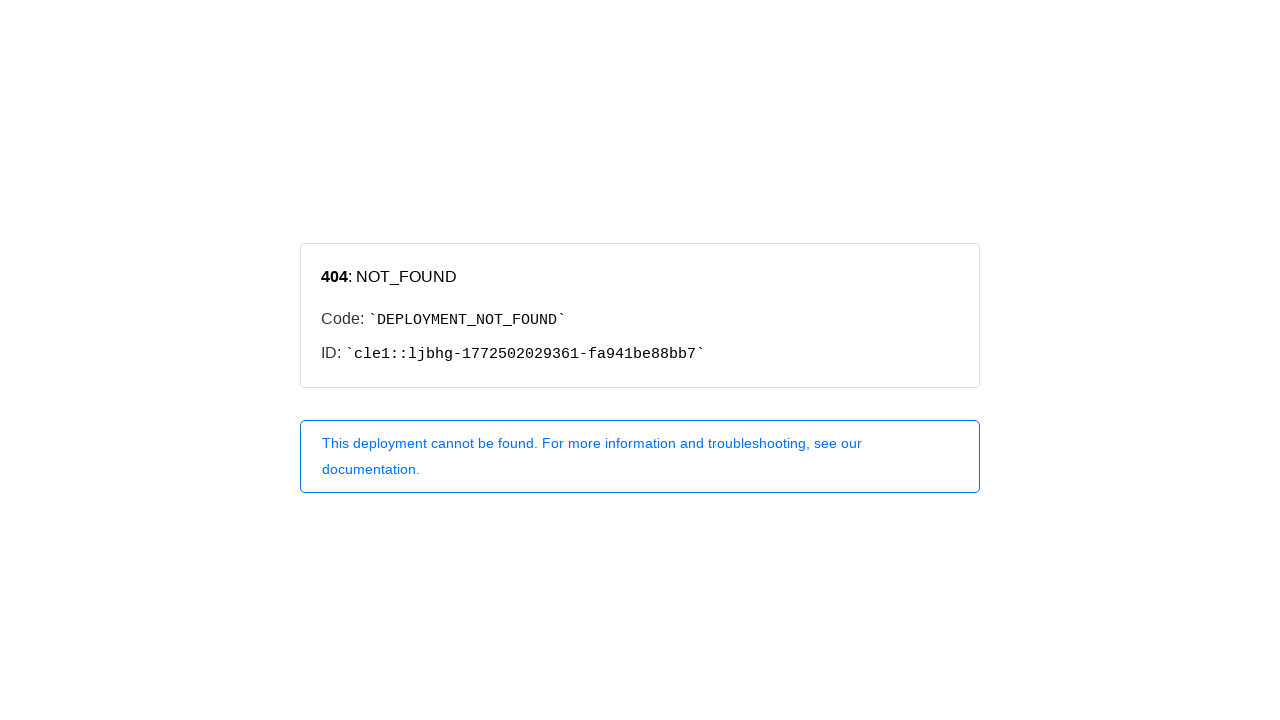

Located motion-enabled elements on page
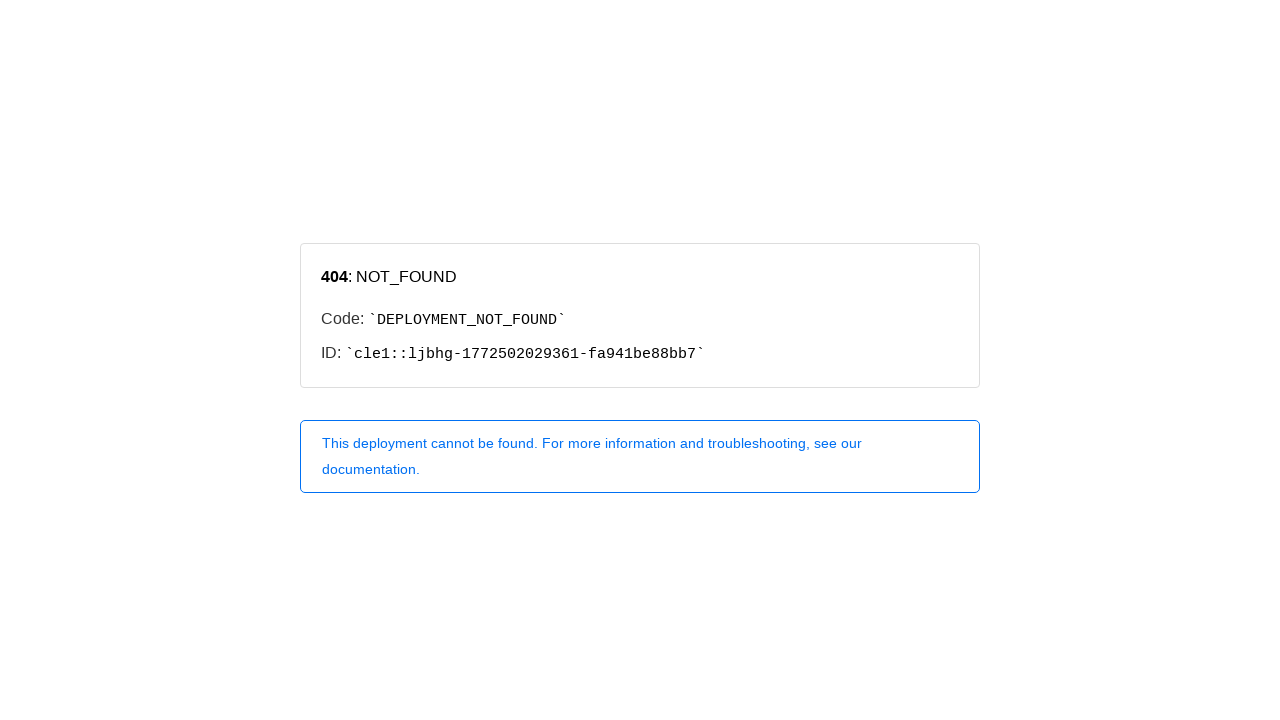

Counted motion-enabled elements: 0 found (should be 0 with reduced motion enabled)
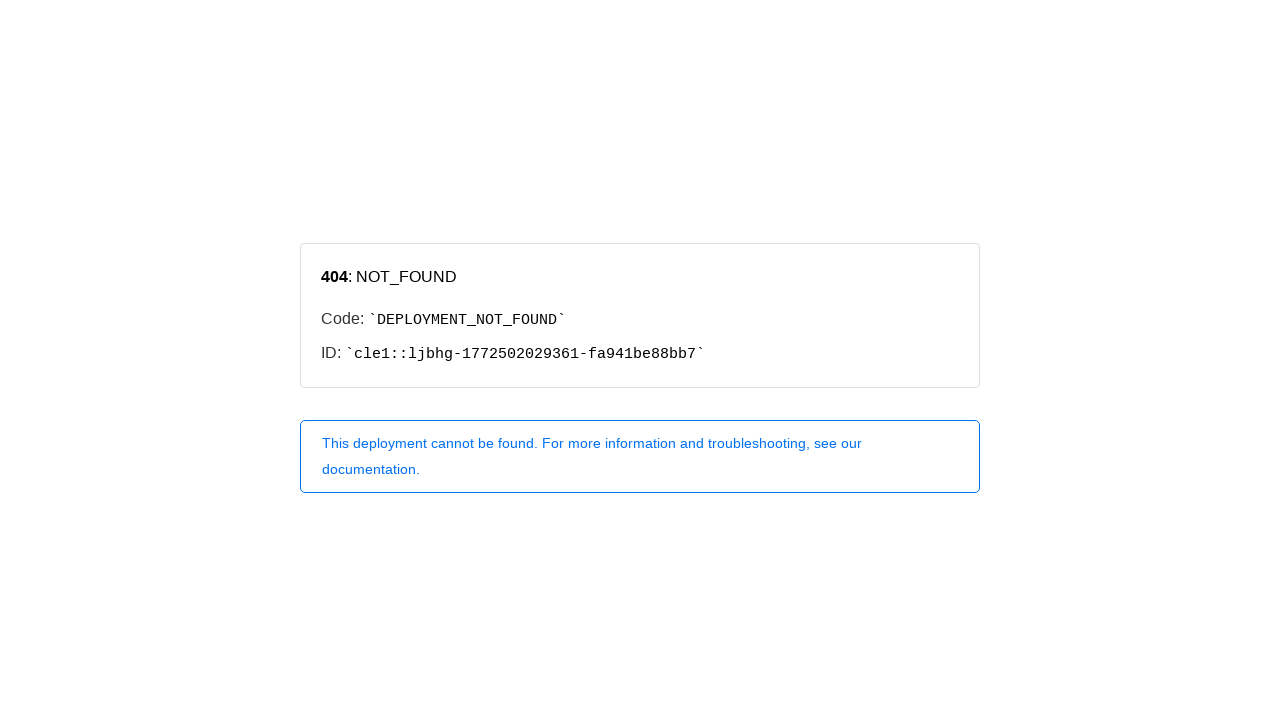

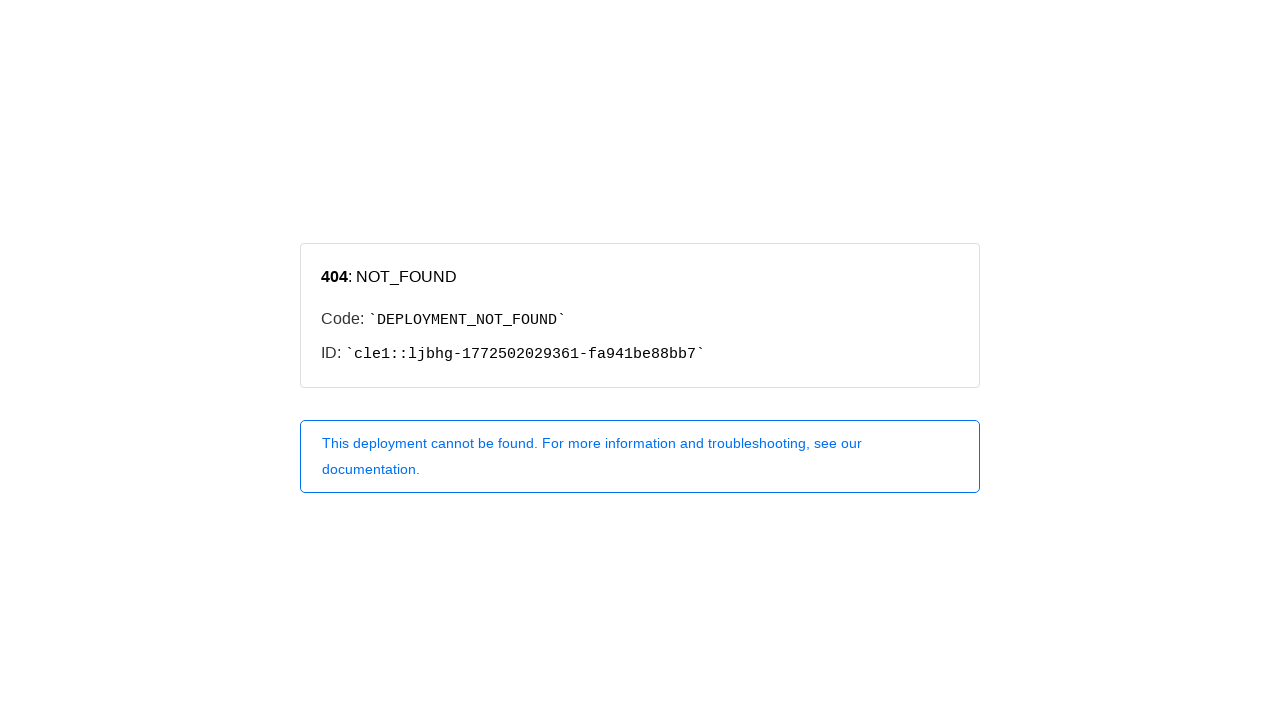